Navigates to Guerrilla Mail and verifies that the email domain dropdown is present and contains selectable options

Starting URL: https://www.guerrillamail.com/

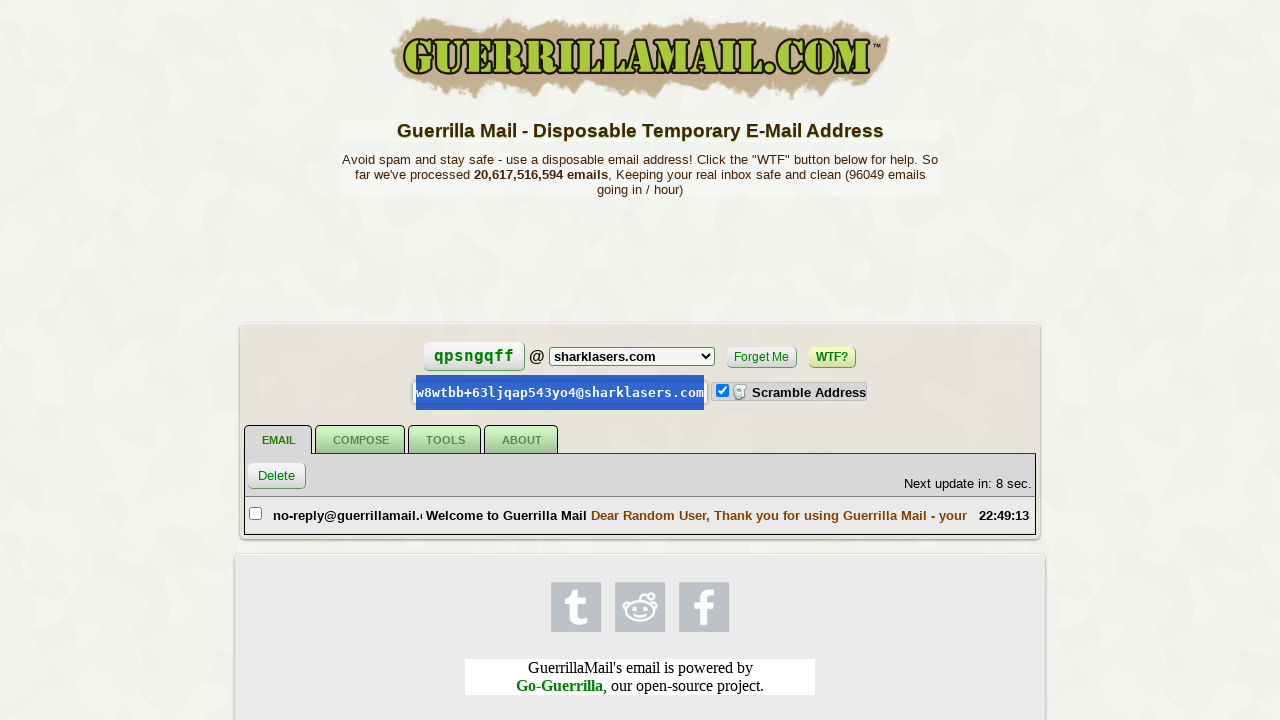

Waited for email domain dropdown to be present
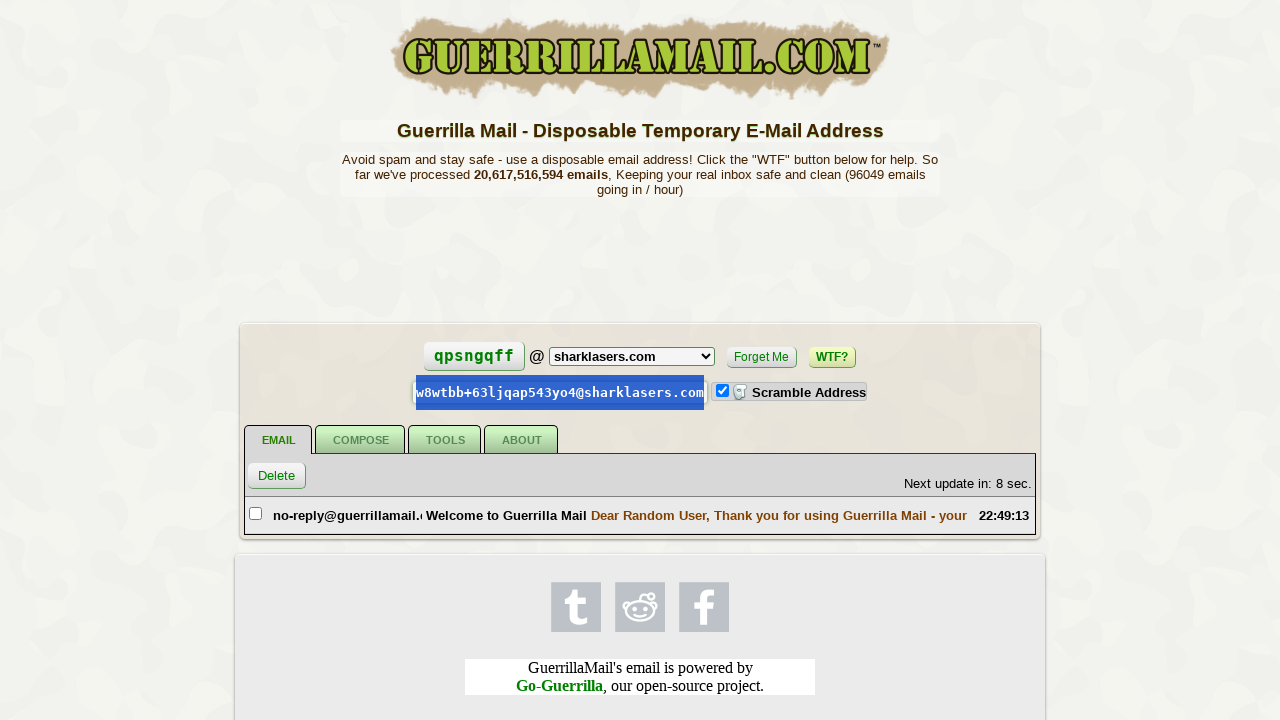

Retrieved all option elements from domain dropdown
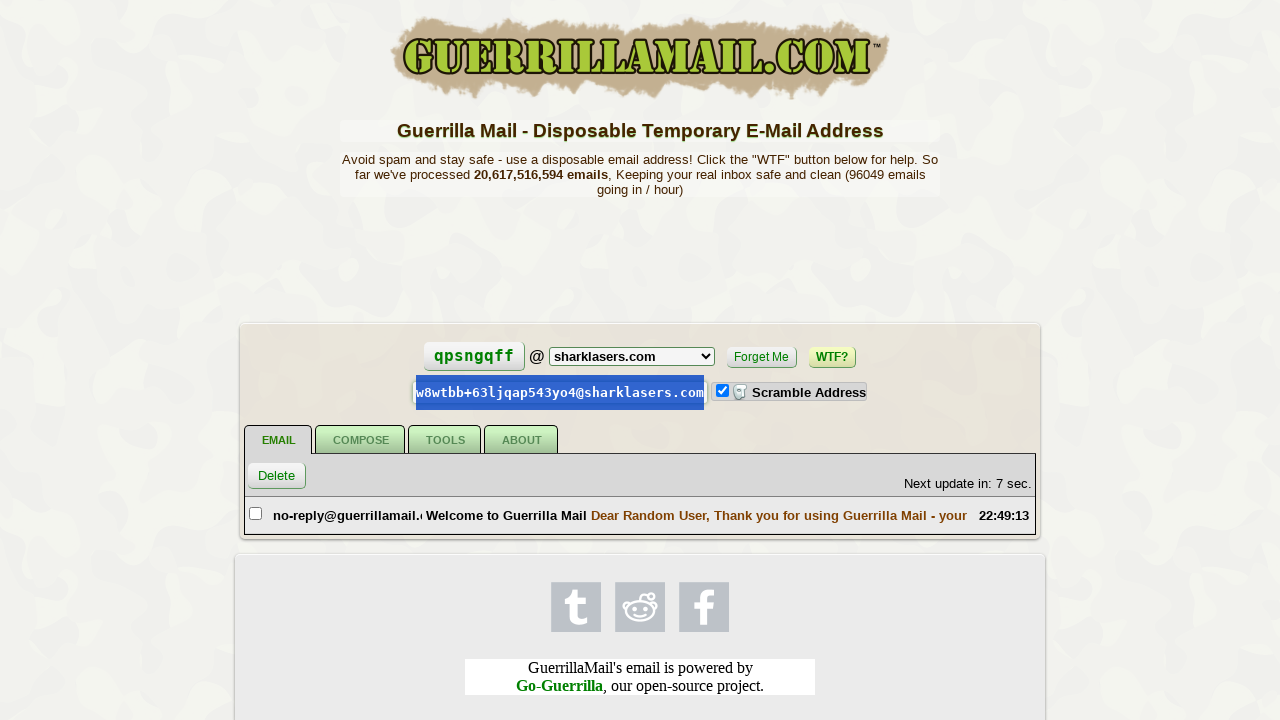

Verified that email domain dropdown contains selectable options
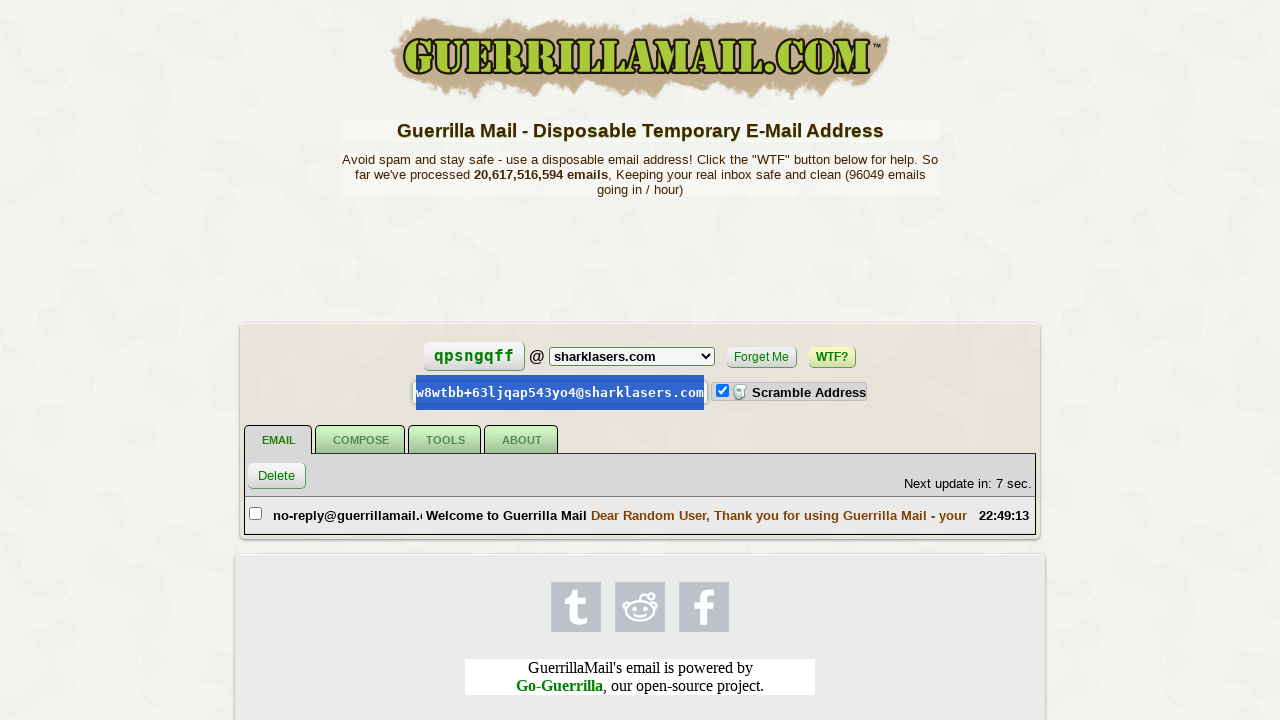

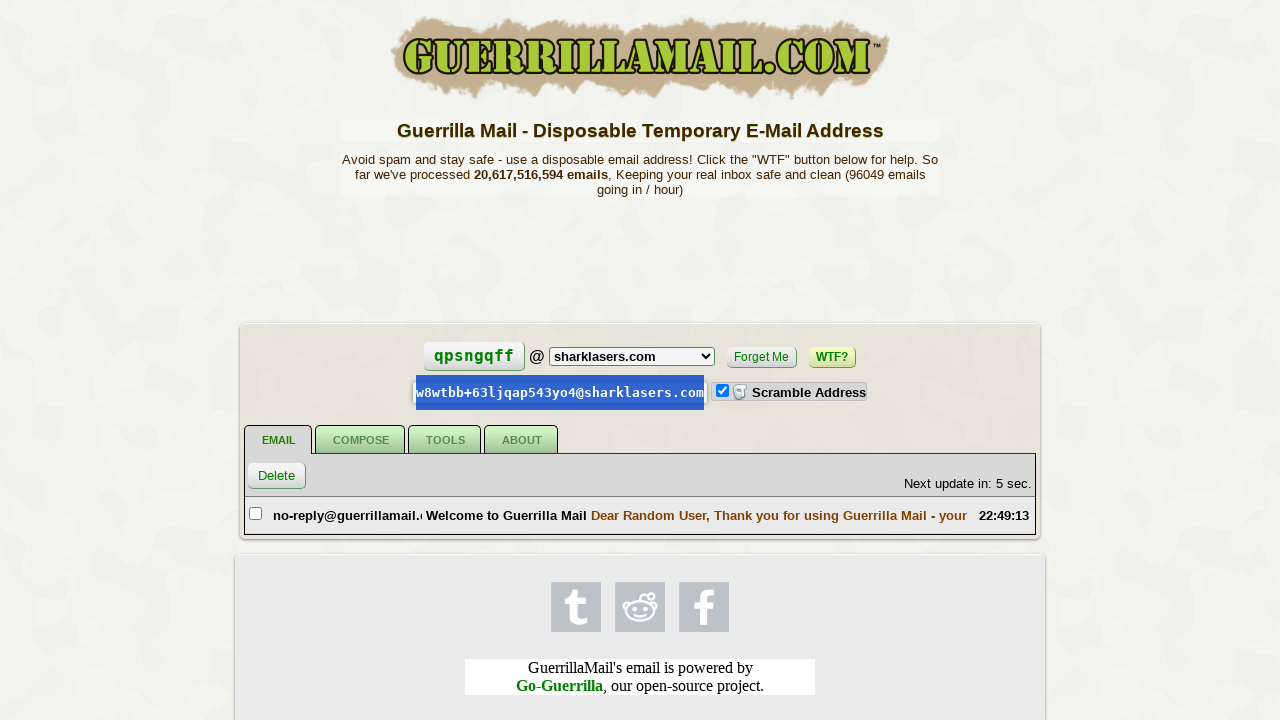